Tests editing a todo item by double-clicking, changing the text, and pressing Enter

Starting URL: https://demo.playwright.dev/todomvc

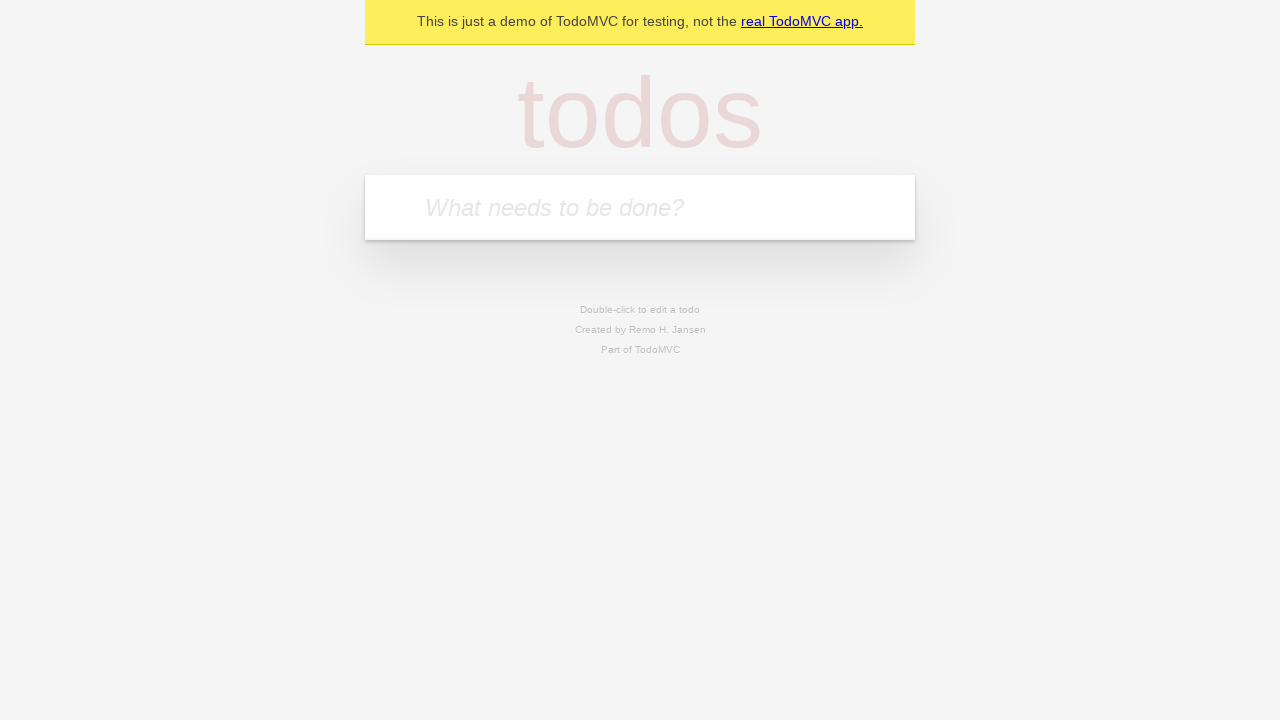

Filled new todo input with 'buy some cheese' on .new-todo
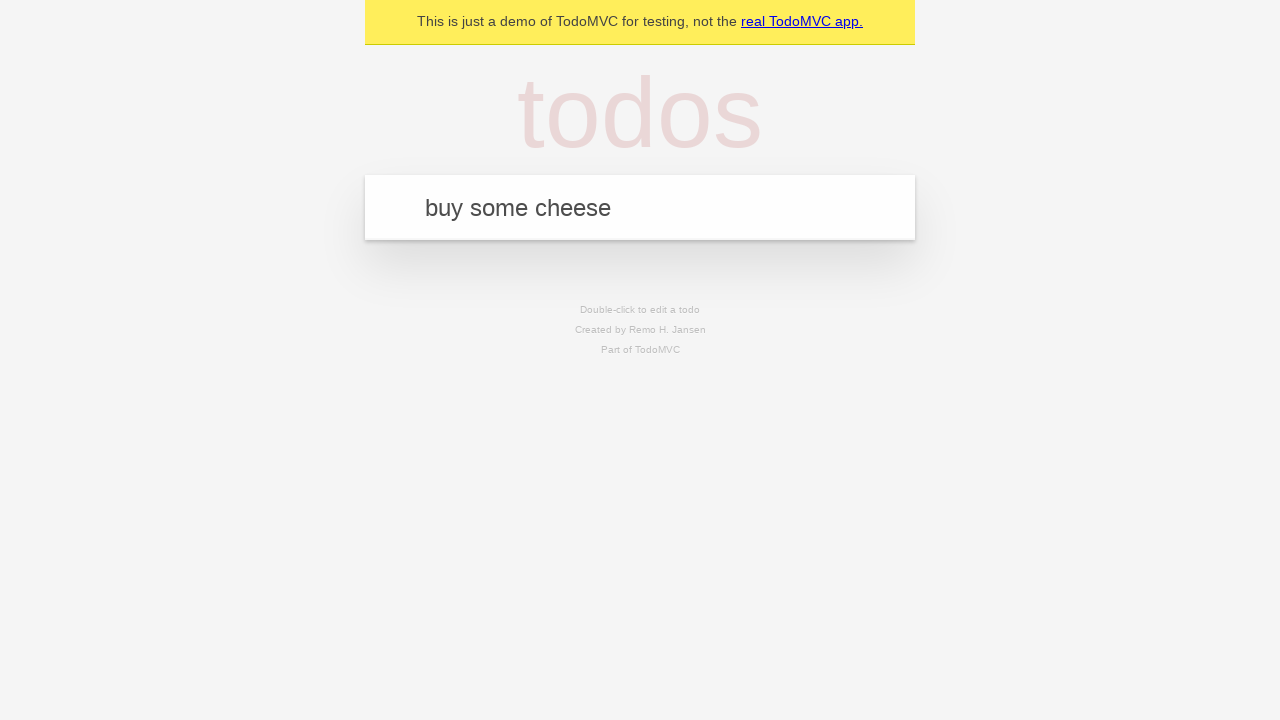

Pressed Enter to create first todo on .new-todo
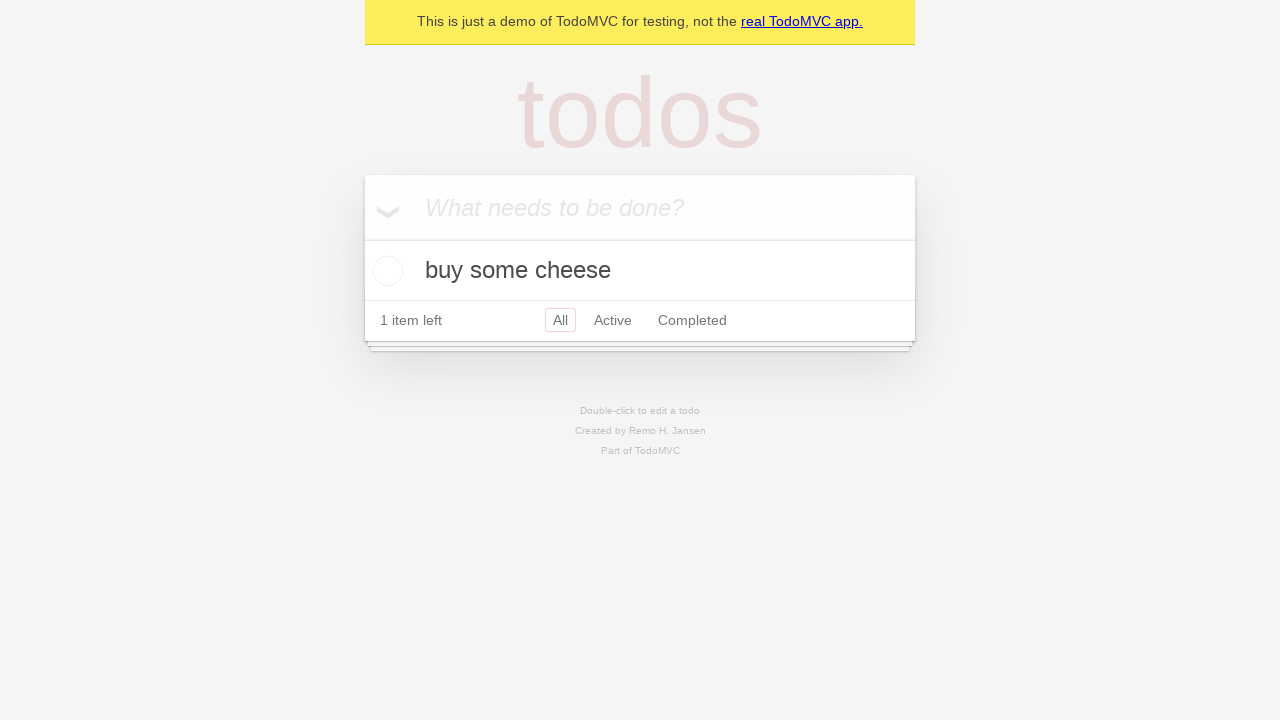

Filled new todo input with 'feed the cat' on .new-todo
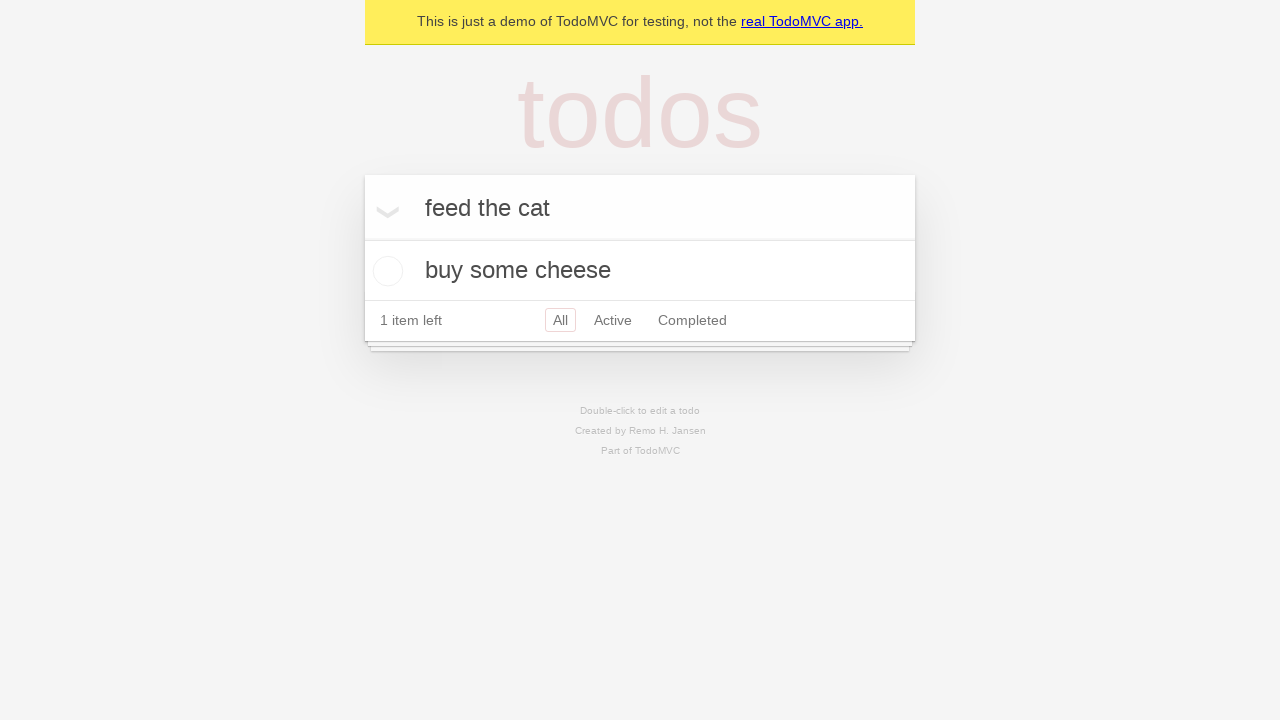

Pressed Enter to create second todo on .new-todo
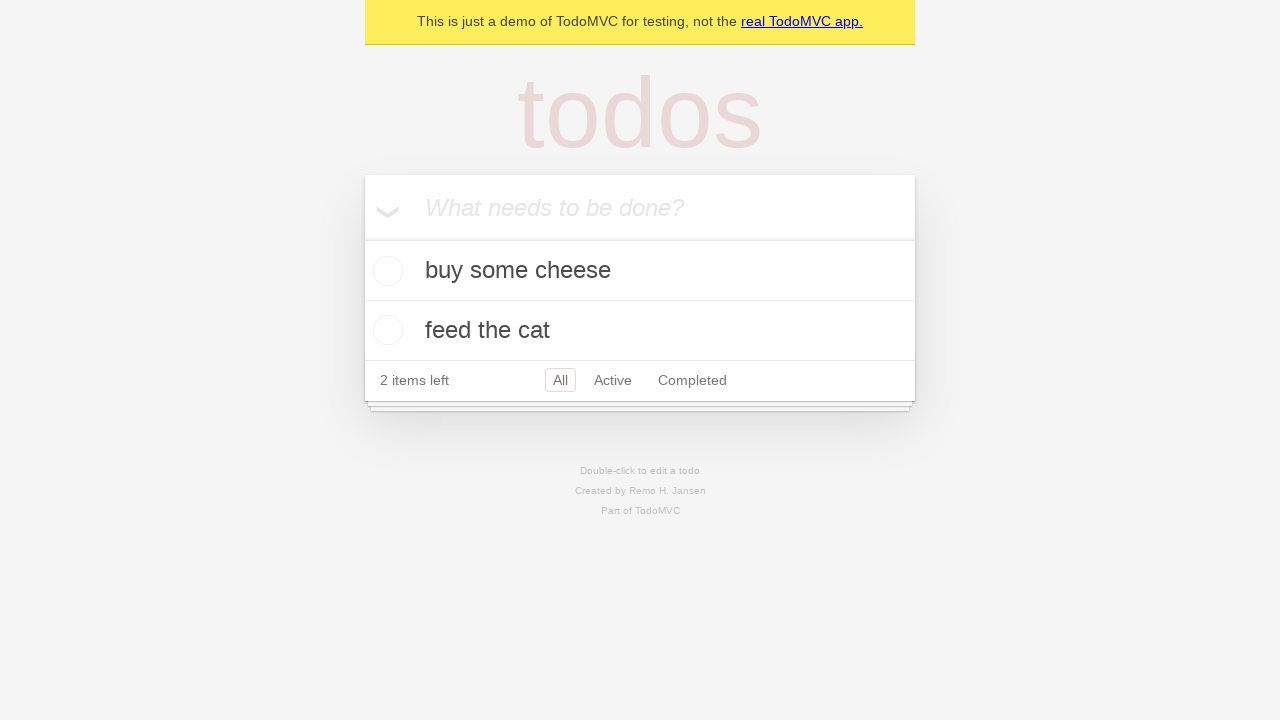

Filled new todo input with 'book a doctors appointment' on .new-todo
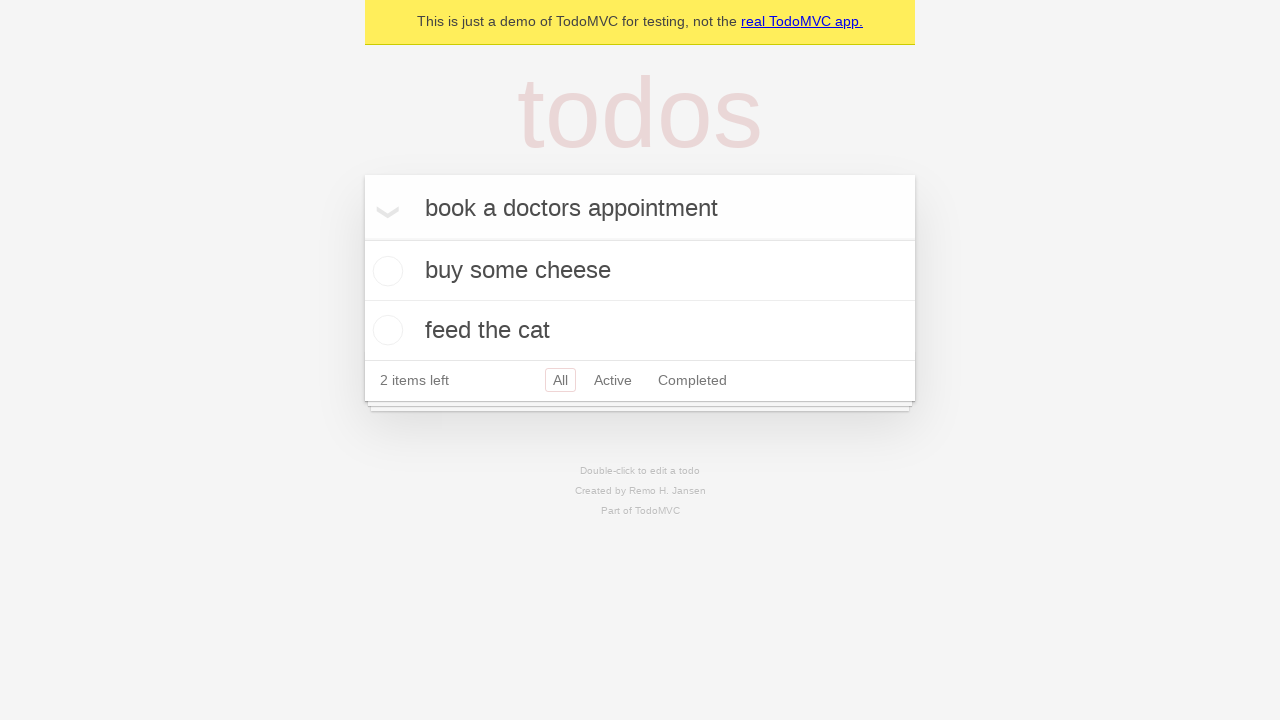

Pressed Enter to create third todo on .new-todo
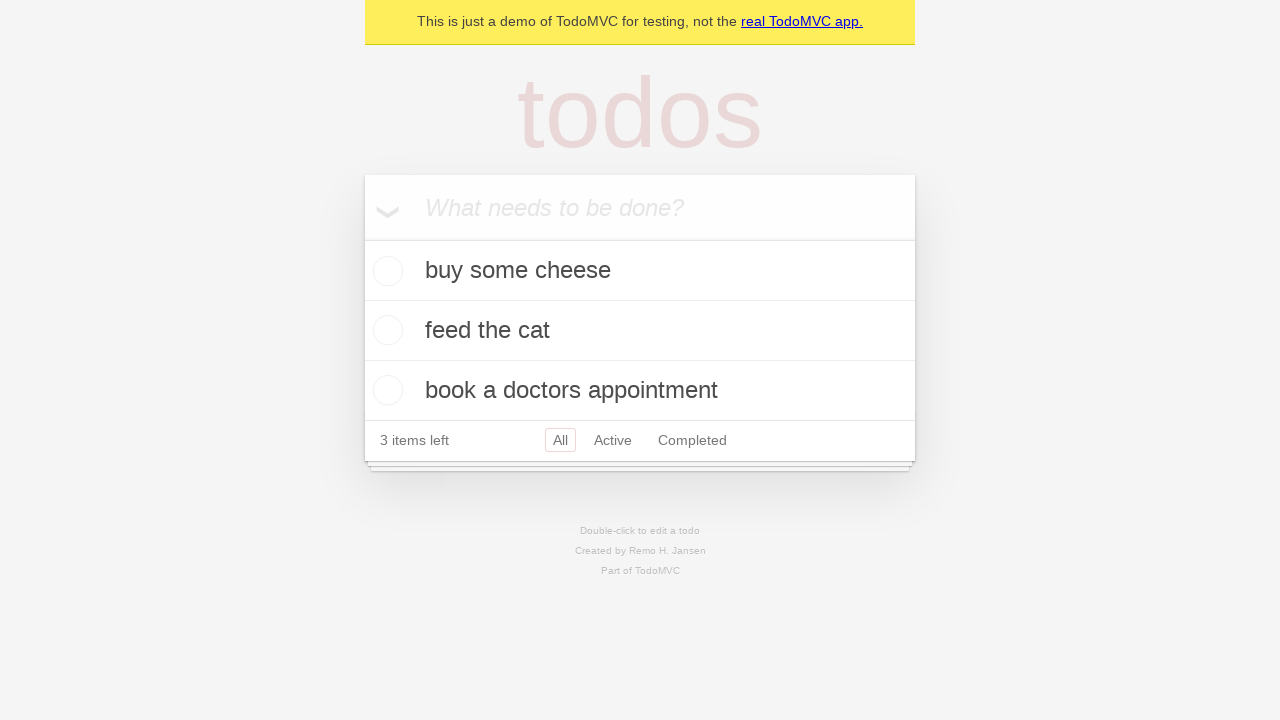

Located all todo items in the list
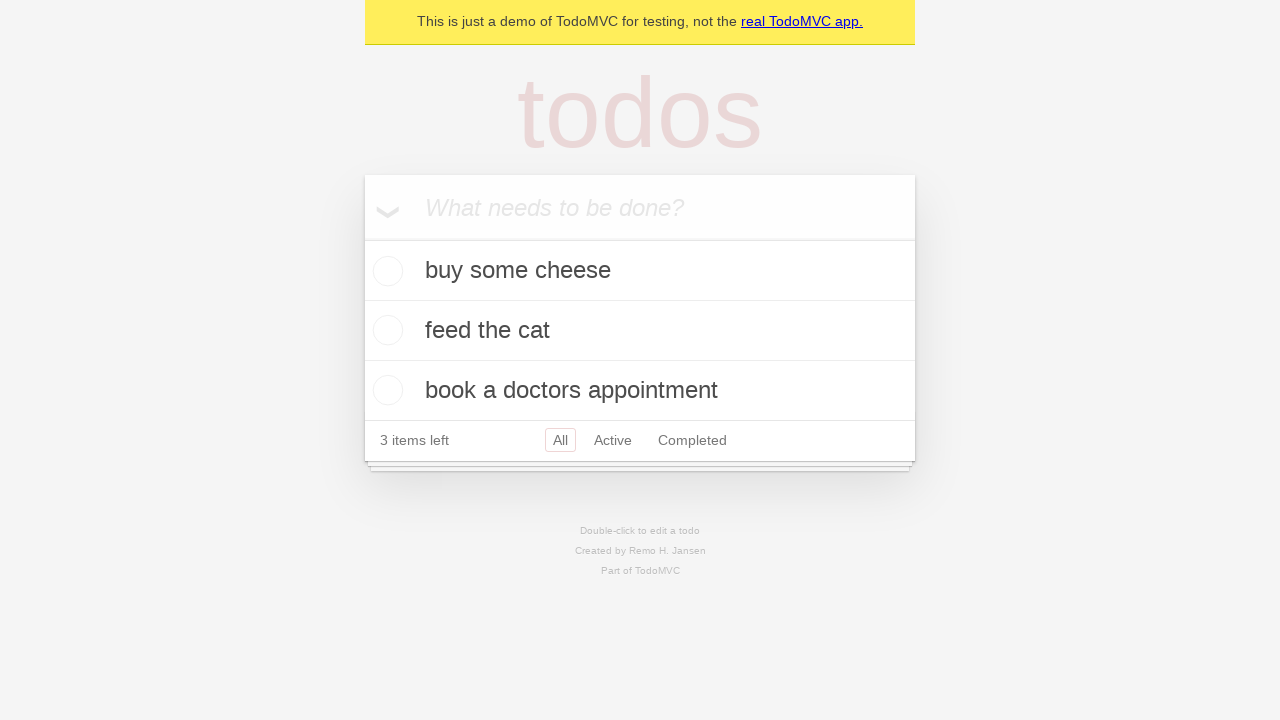

Selected the second todo item
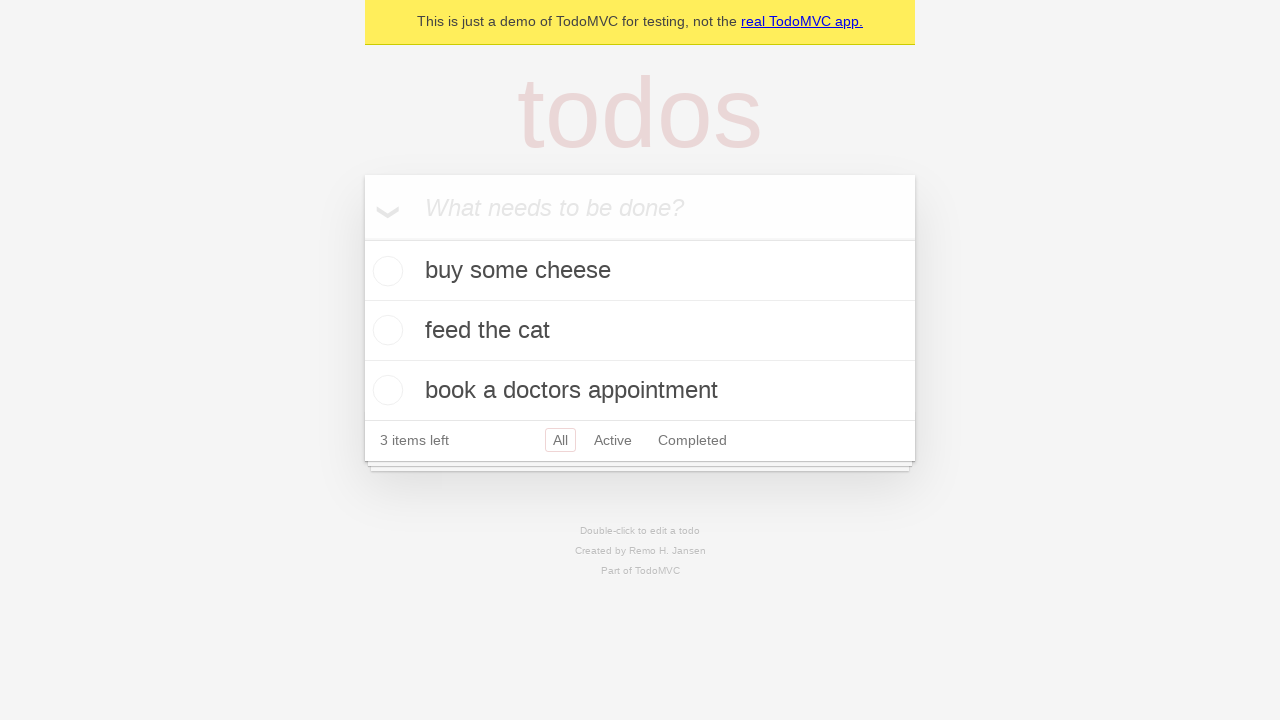

Double-clicked second todo to enter edit mode at (640, 331) on .todo-list li >> nth=1
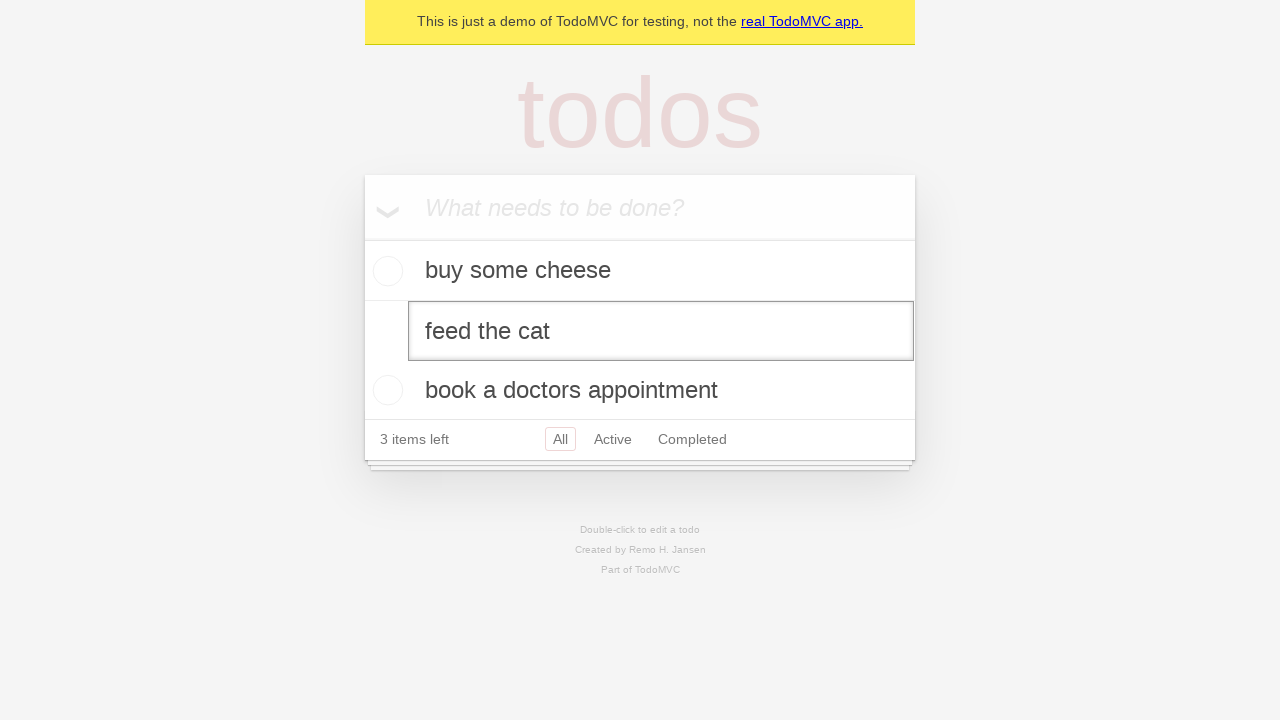

Changed todo text from 'feed the cat' to 'buy some sausages' on .todo-list li >> nth=1 >> .edit
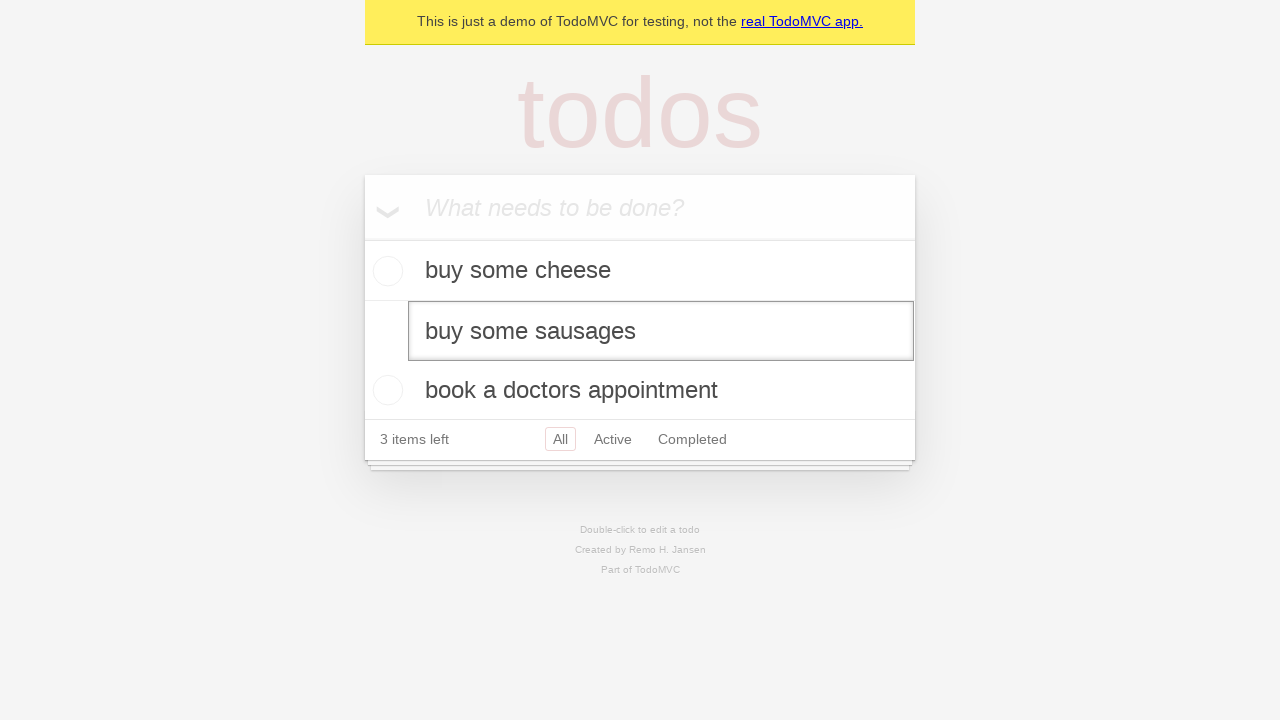

Pressed Enter to save the edited todo on .todo-list li >> nth=1 >> .edit
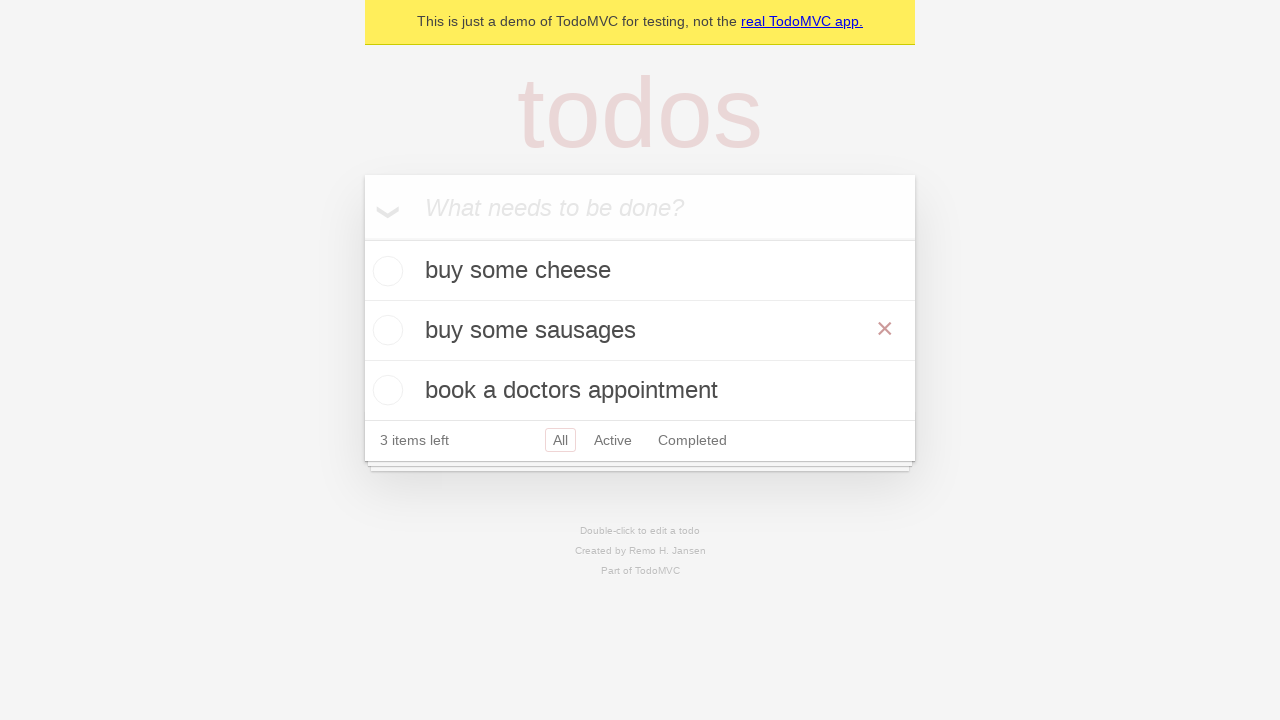

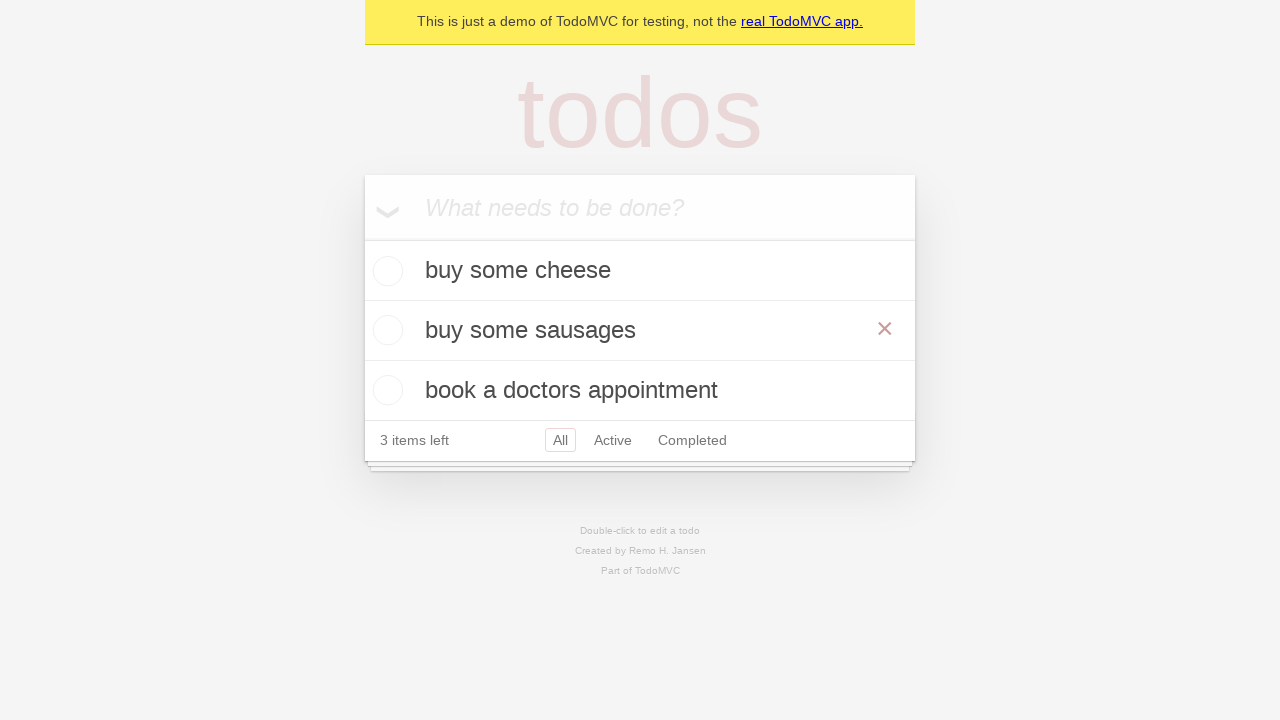